Navigates to TechPro Education homepage to verify the page loads successfully

Starting URL: https://www.techproeducation.com

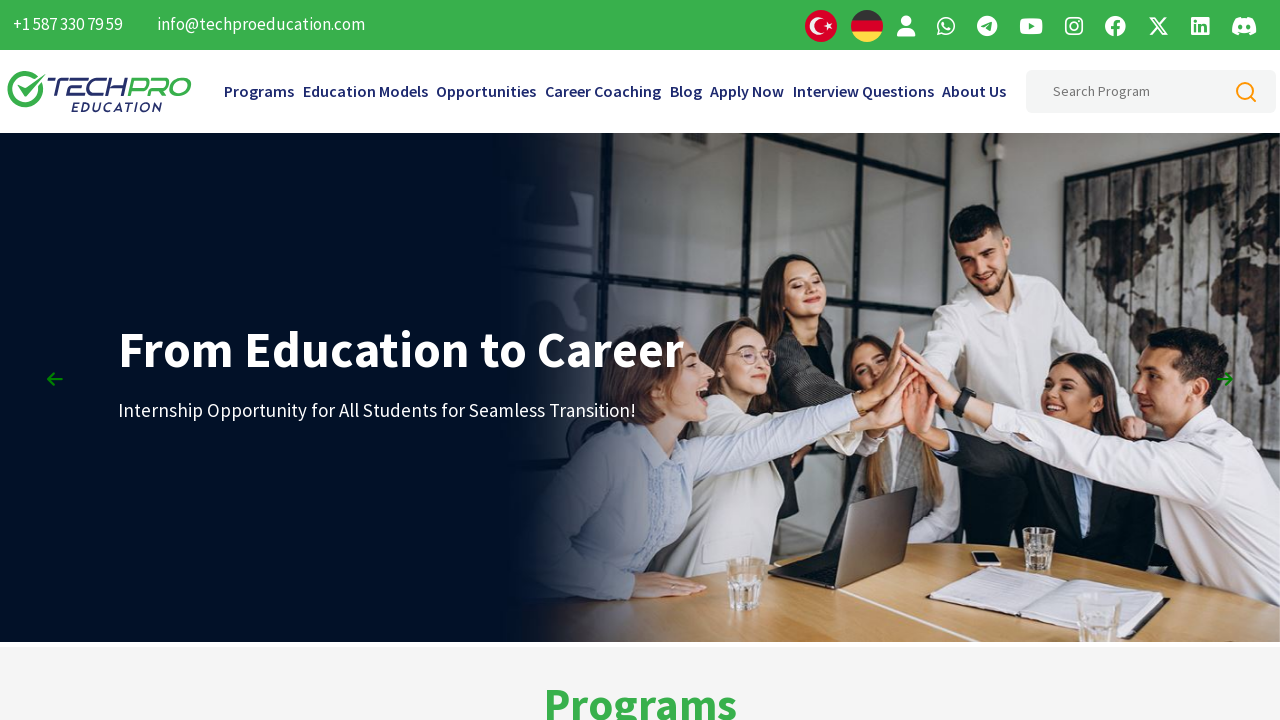

Navigated to TechPro Education homepage
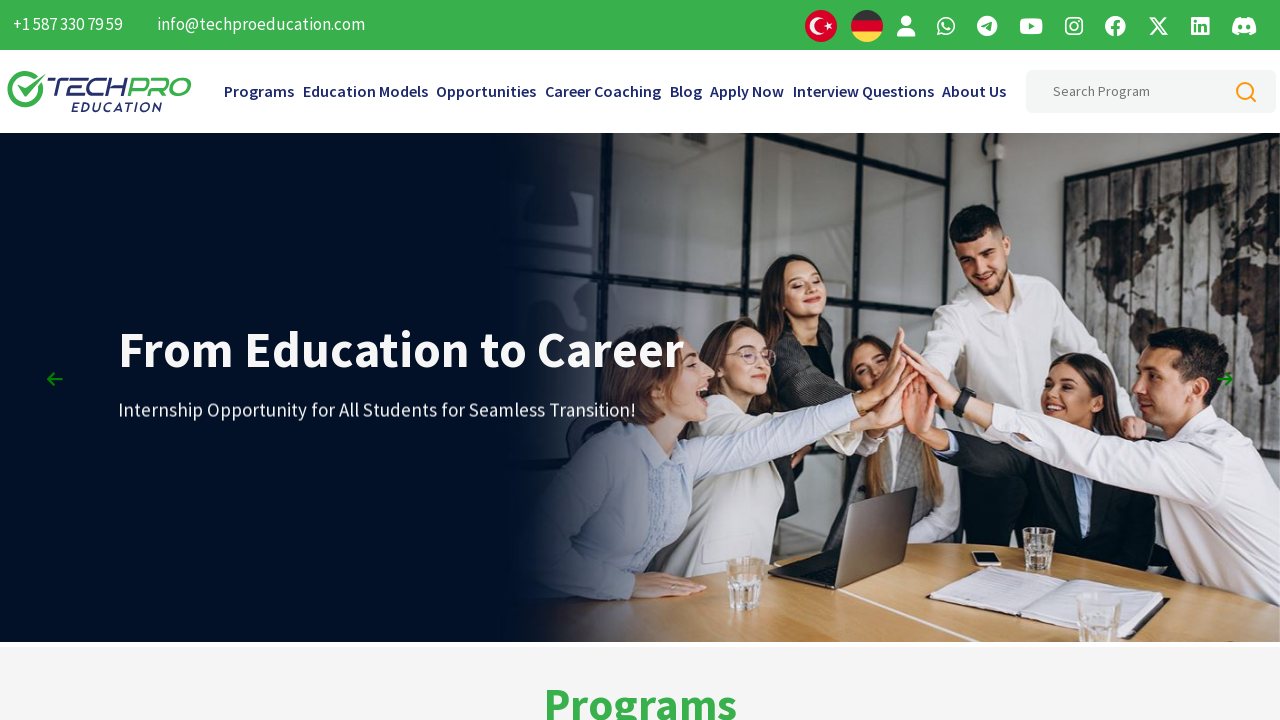

Page loaded successfully and network idle
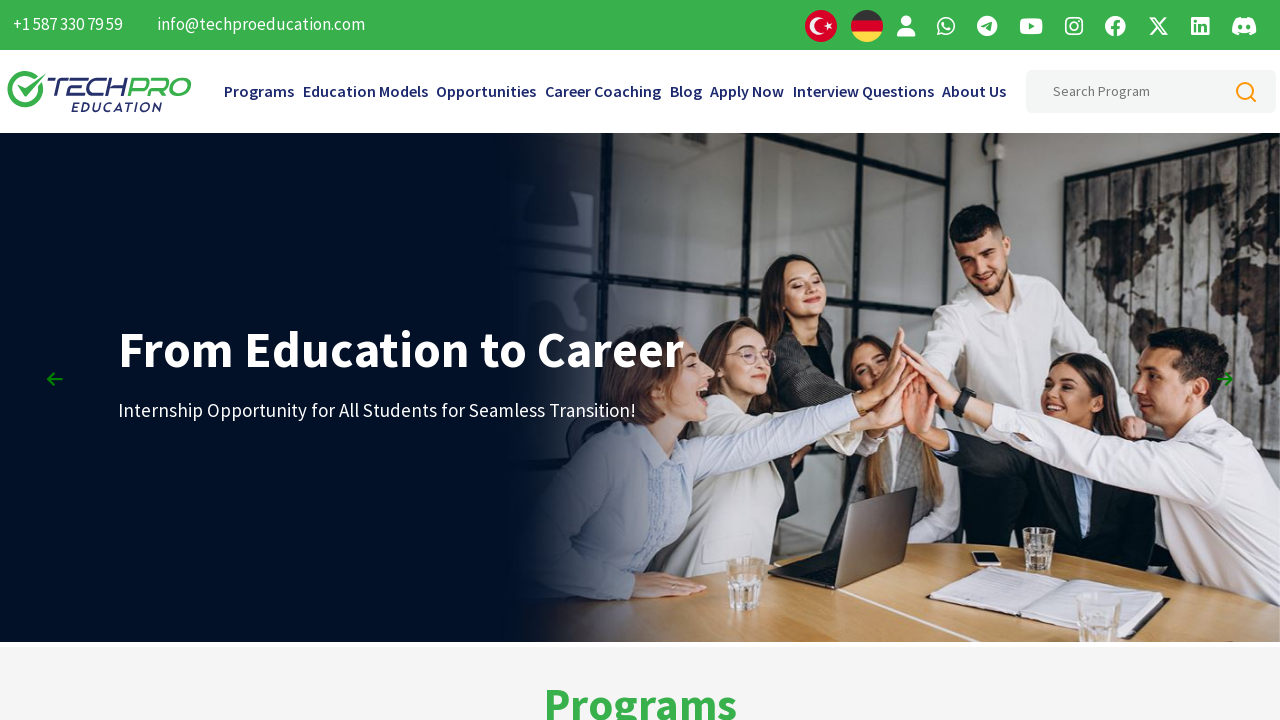

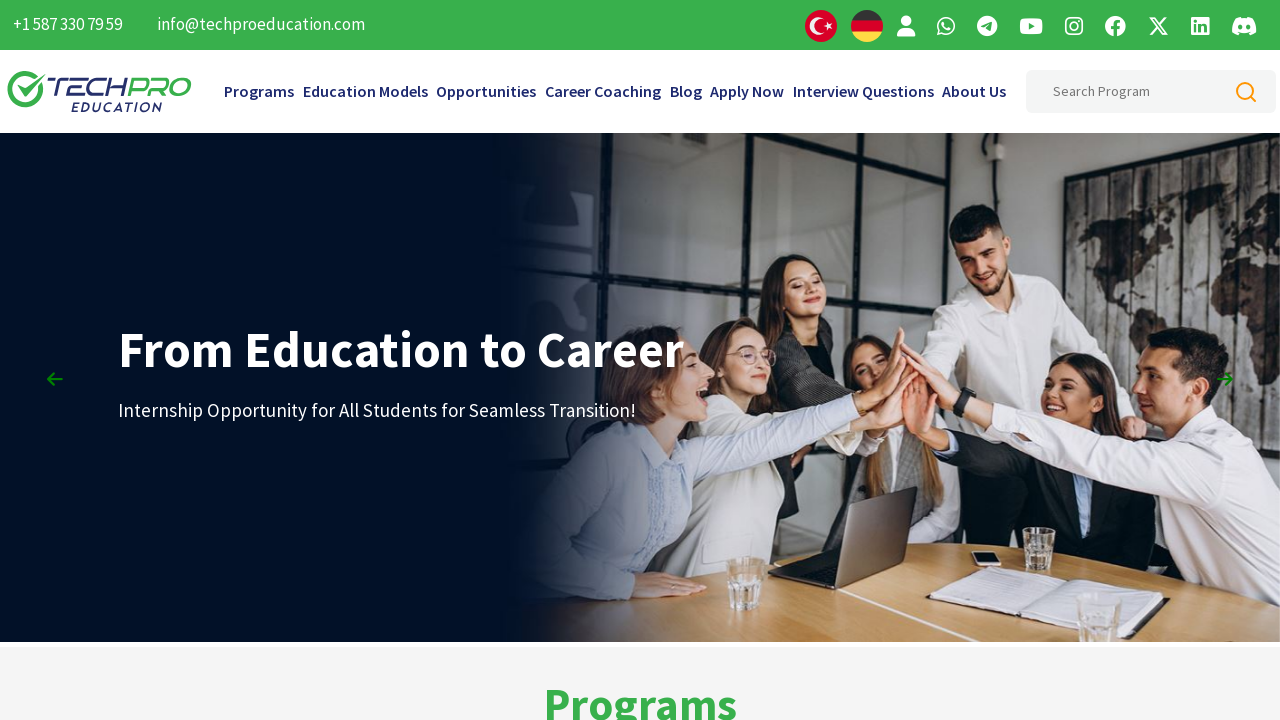